Tests accepting a basic JavaScript alert on demoqa.com by clicking a button and accepting the alert dialog.

Starting URL: https://demoqa.com/alerts

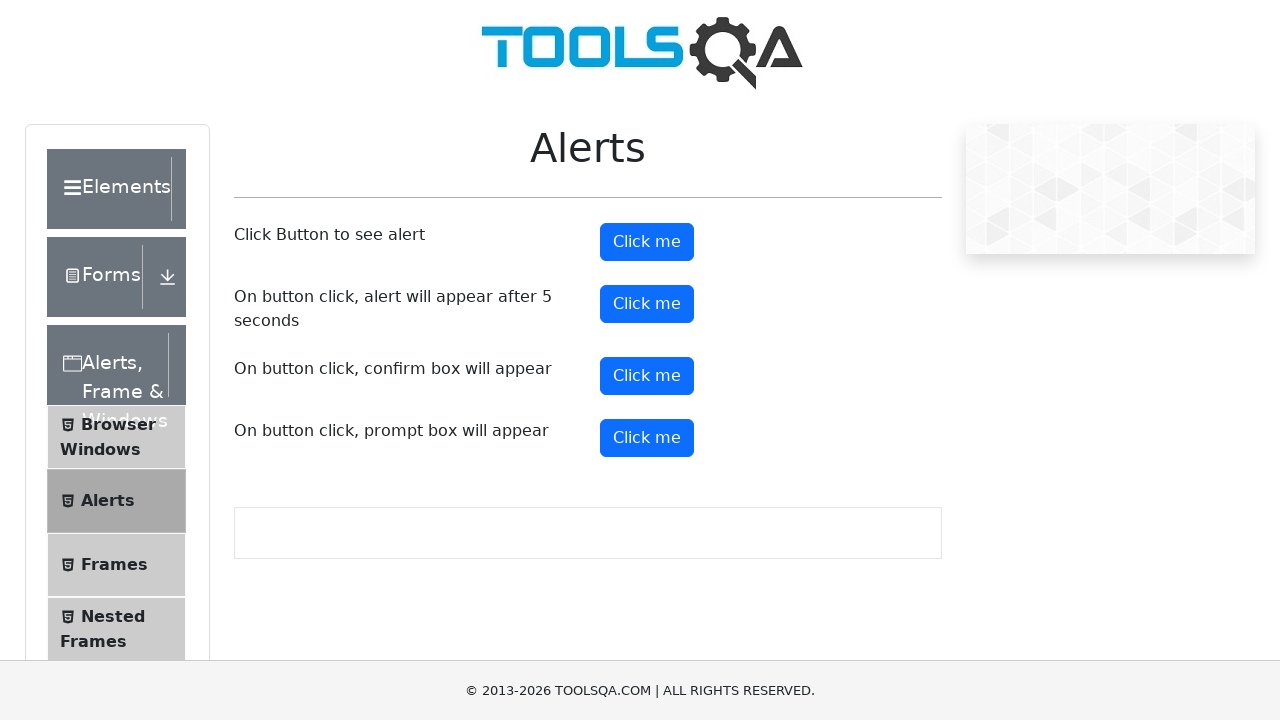

Clicked the alert button to trigger JavaScript alert at (647, 242) on #alertButton
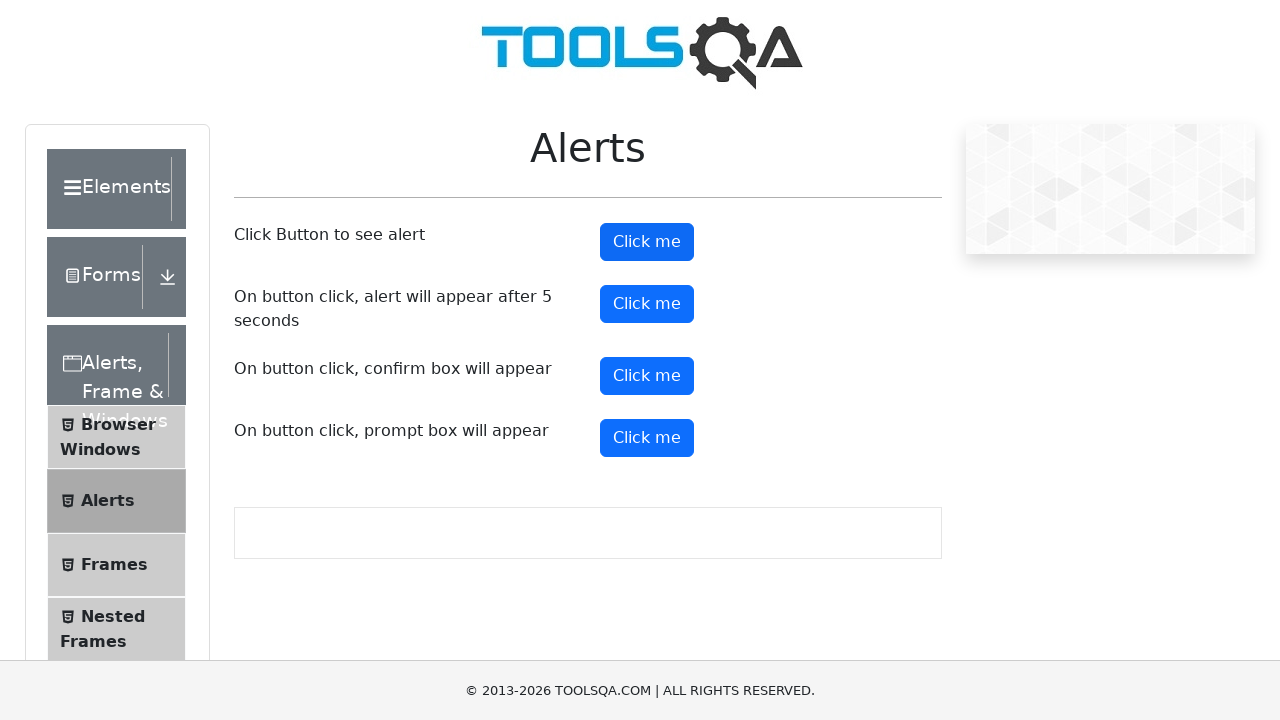

Set up dialog handler to accept alerts
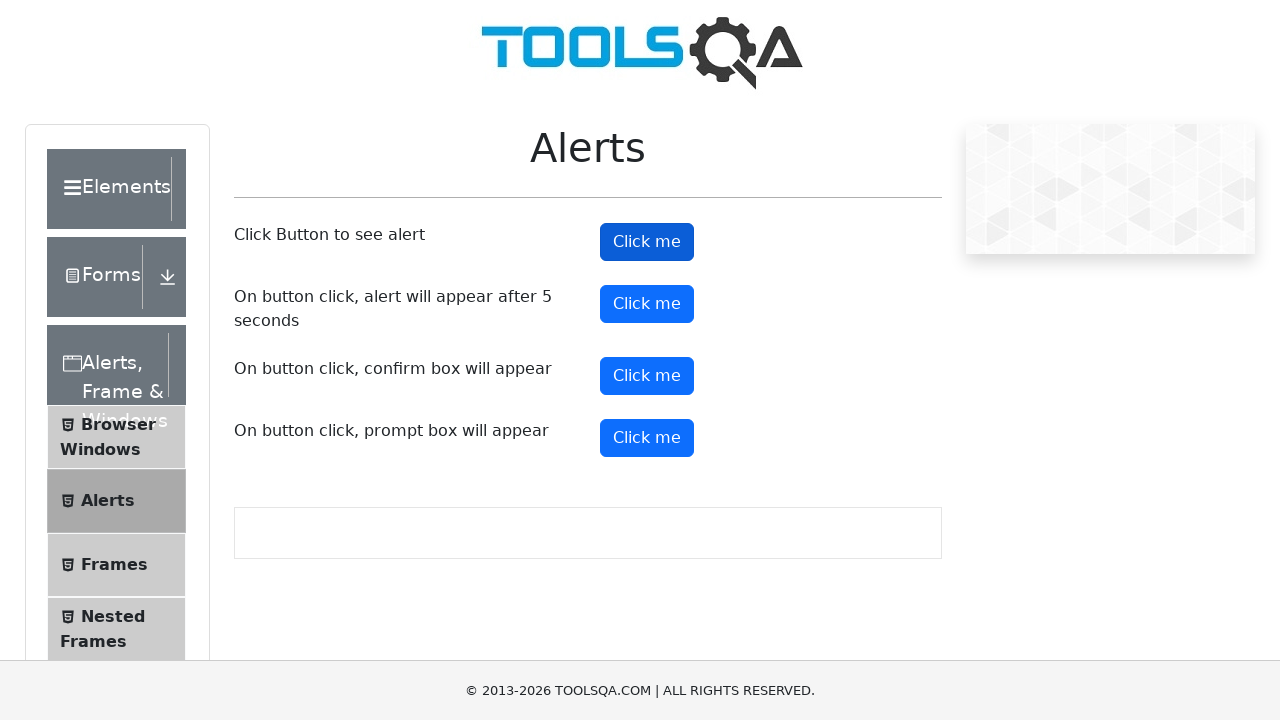

Alert was accepted and button is visible again
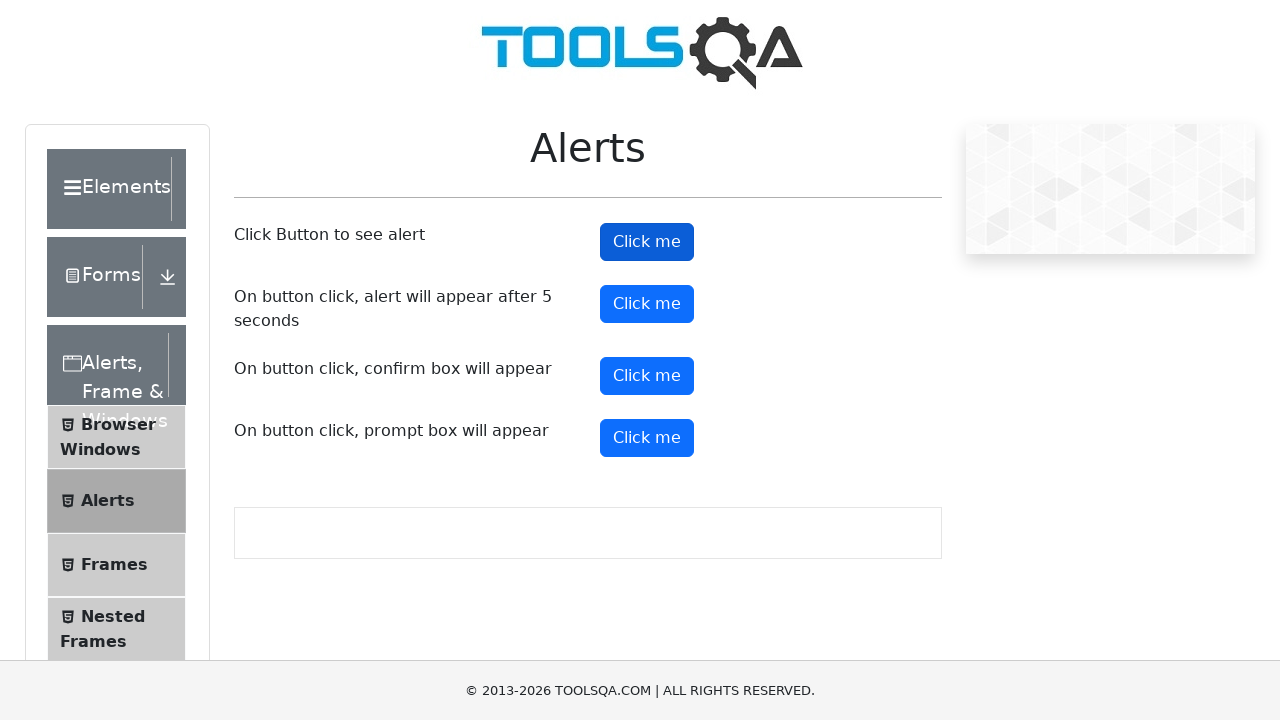

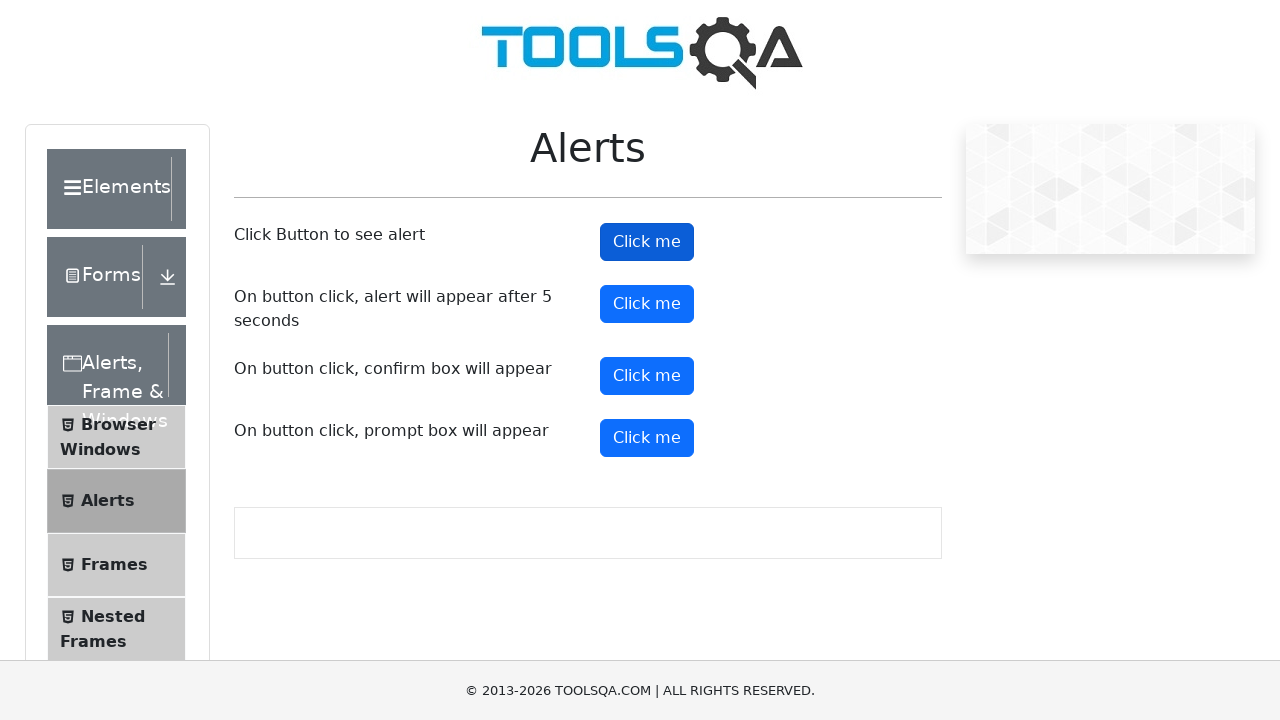